Verifies that the company branding image is displayed on the login page

Starting URL: https://opensource-demo.orangehrmlive.com/web/index.php/auth/login

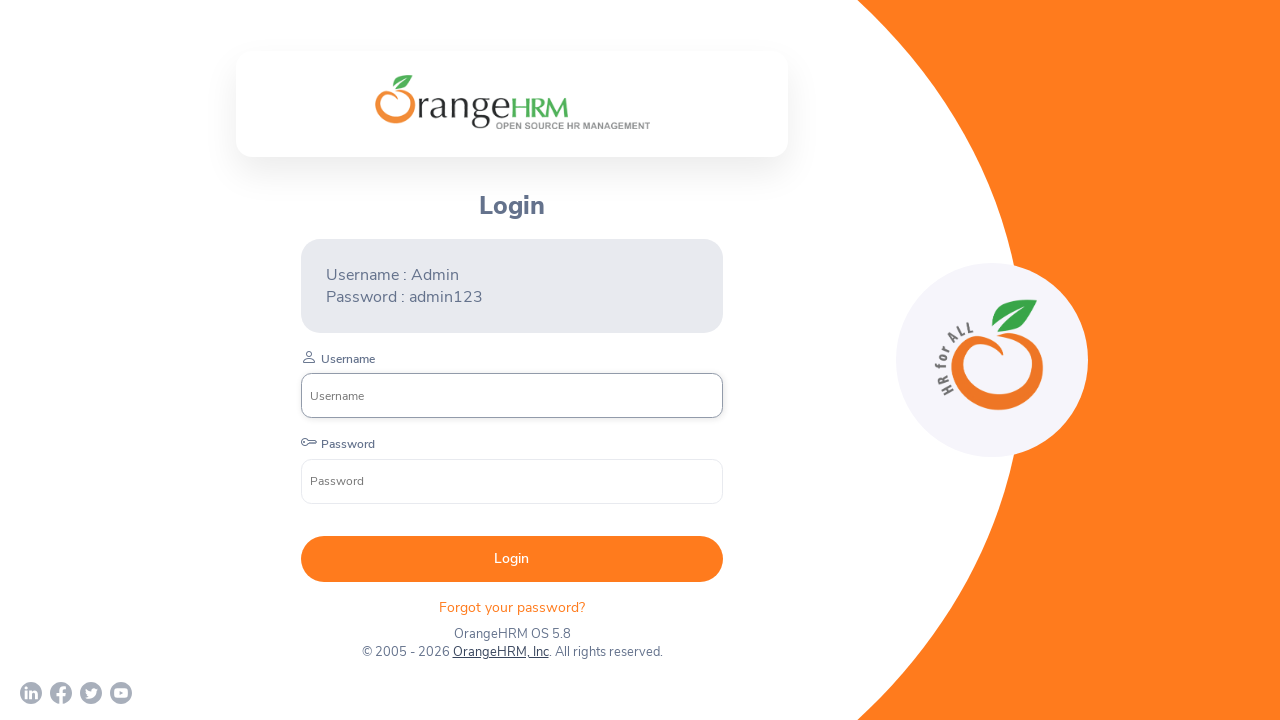

Located company branding image element
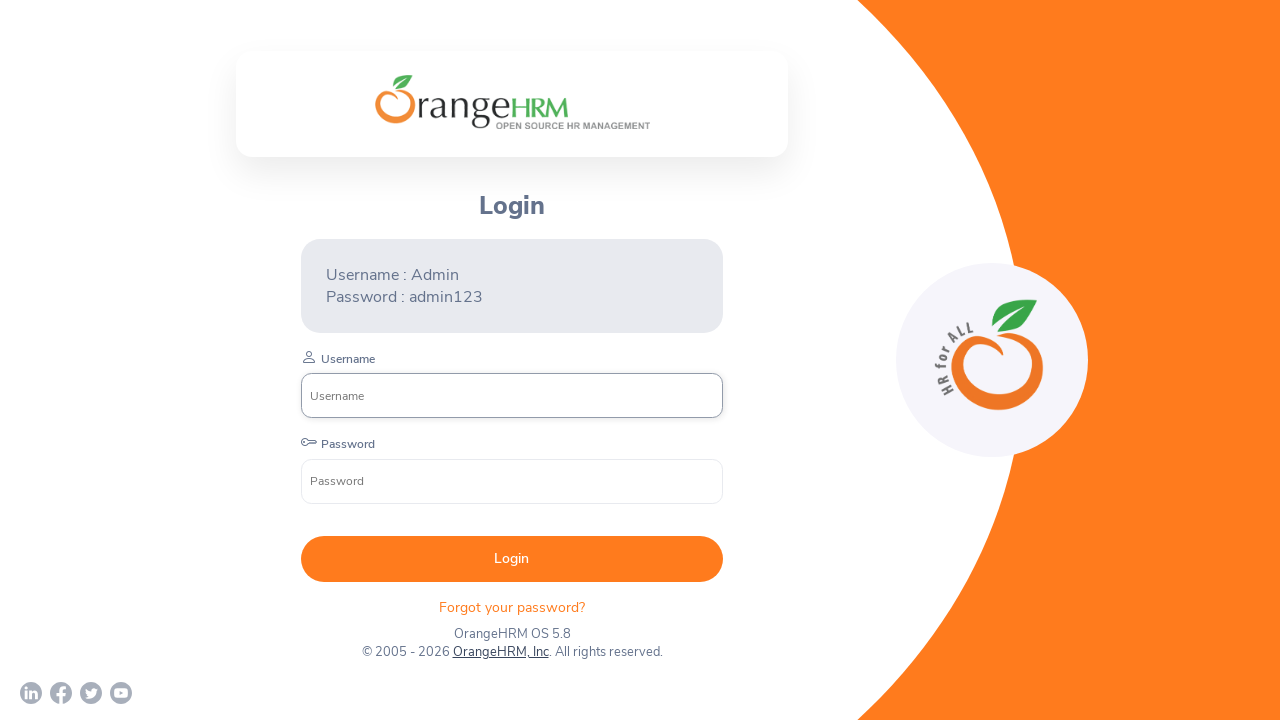

Company branding image is now visible
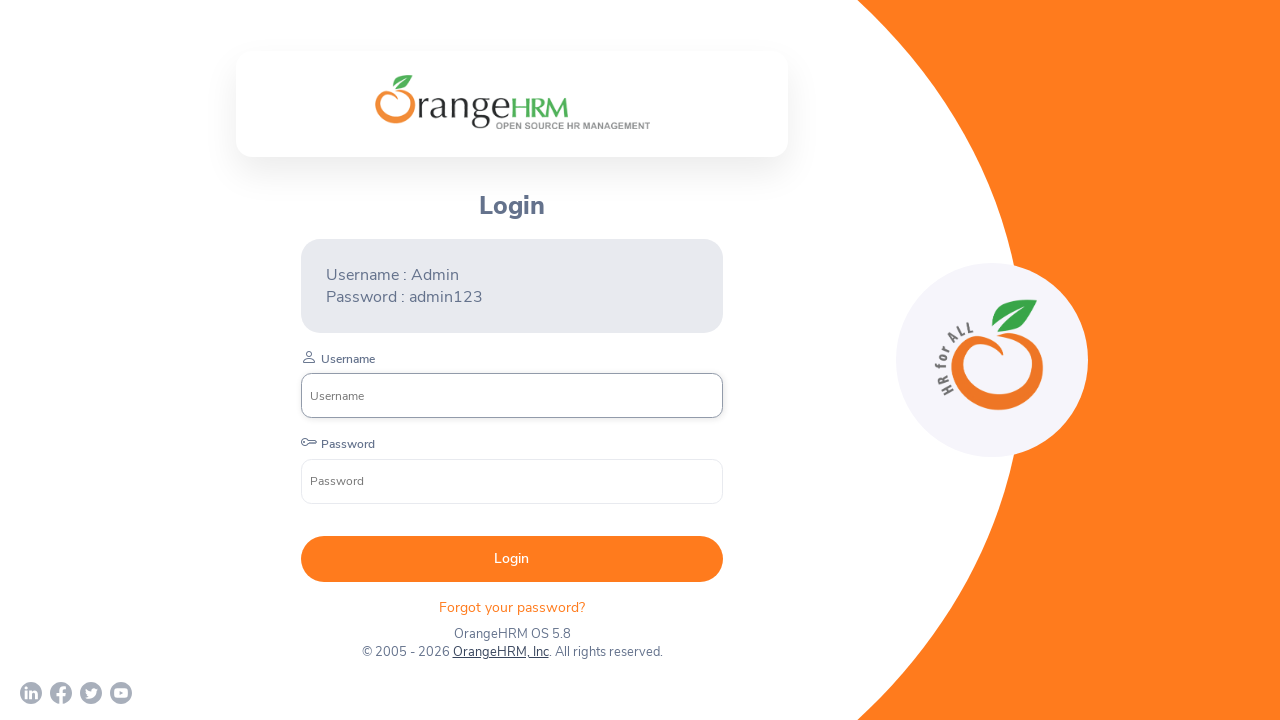

Verified that company branding image is displayed
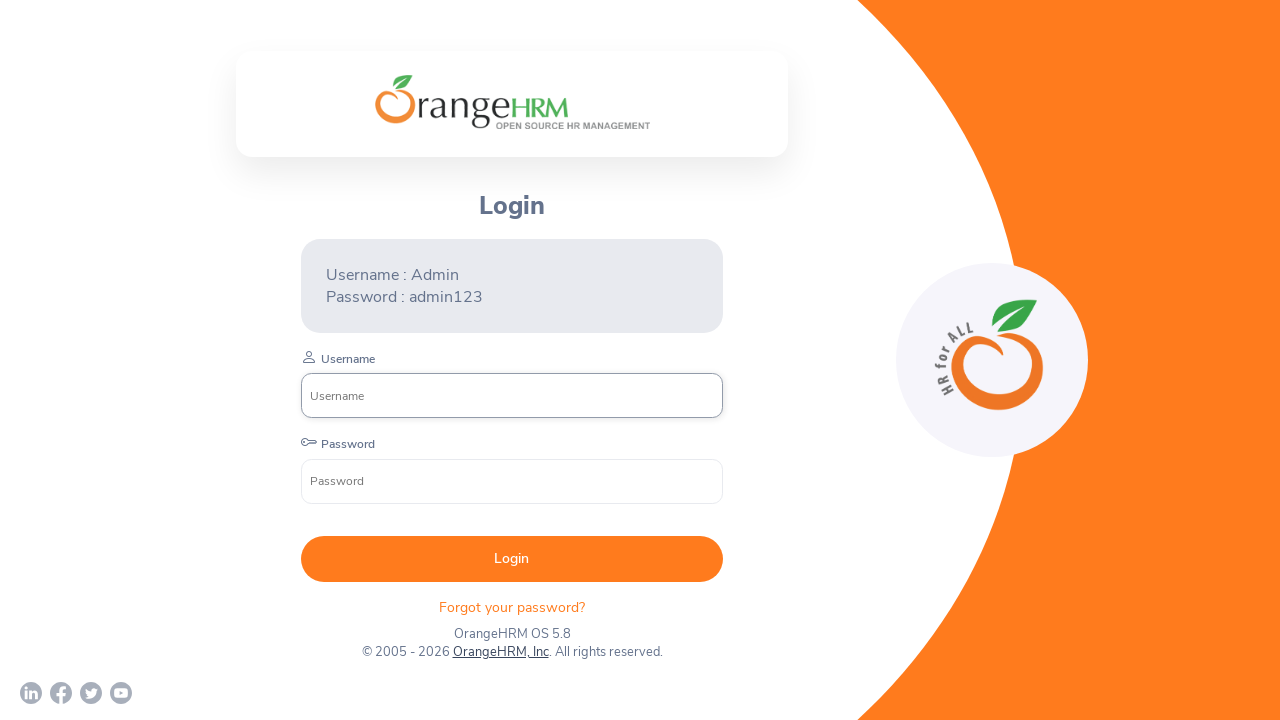

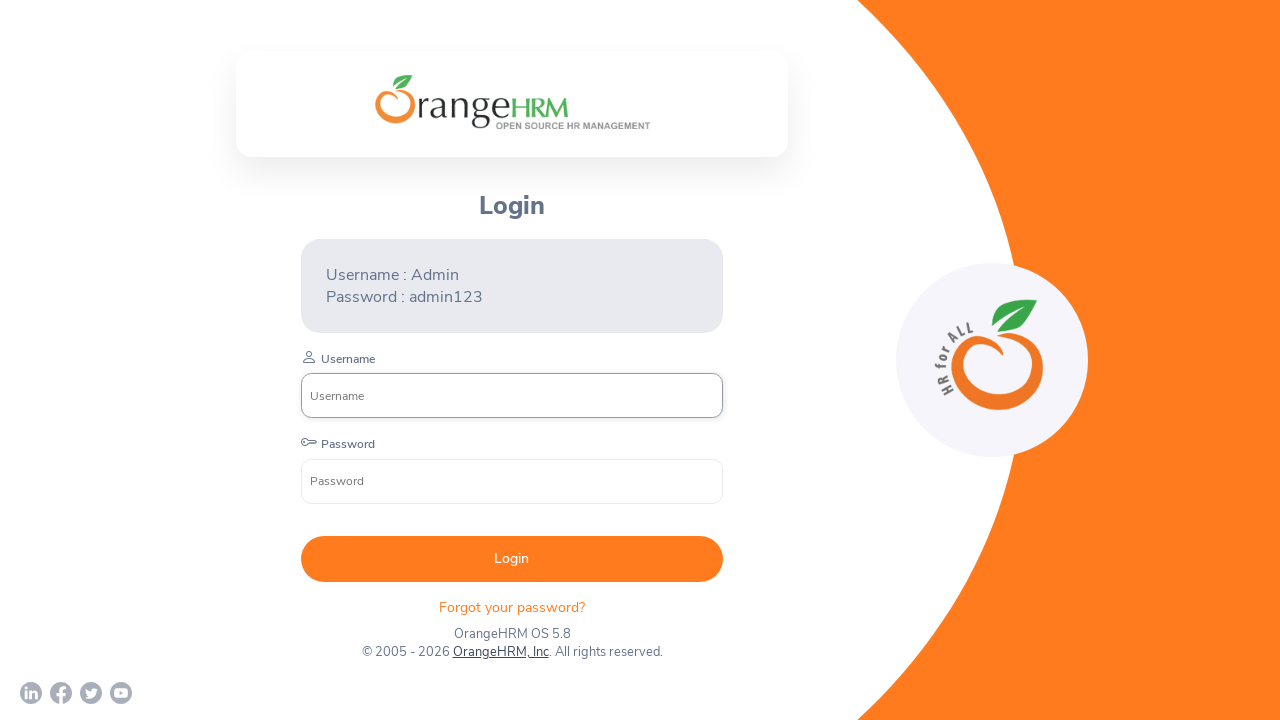